Tests scrolling to form elements and filling in name and date fields on a scroll demo page

Starting URL: https://formy-project.herokuapp.com/scroll

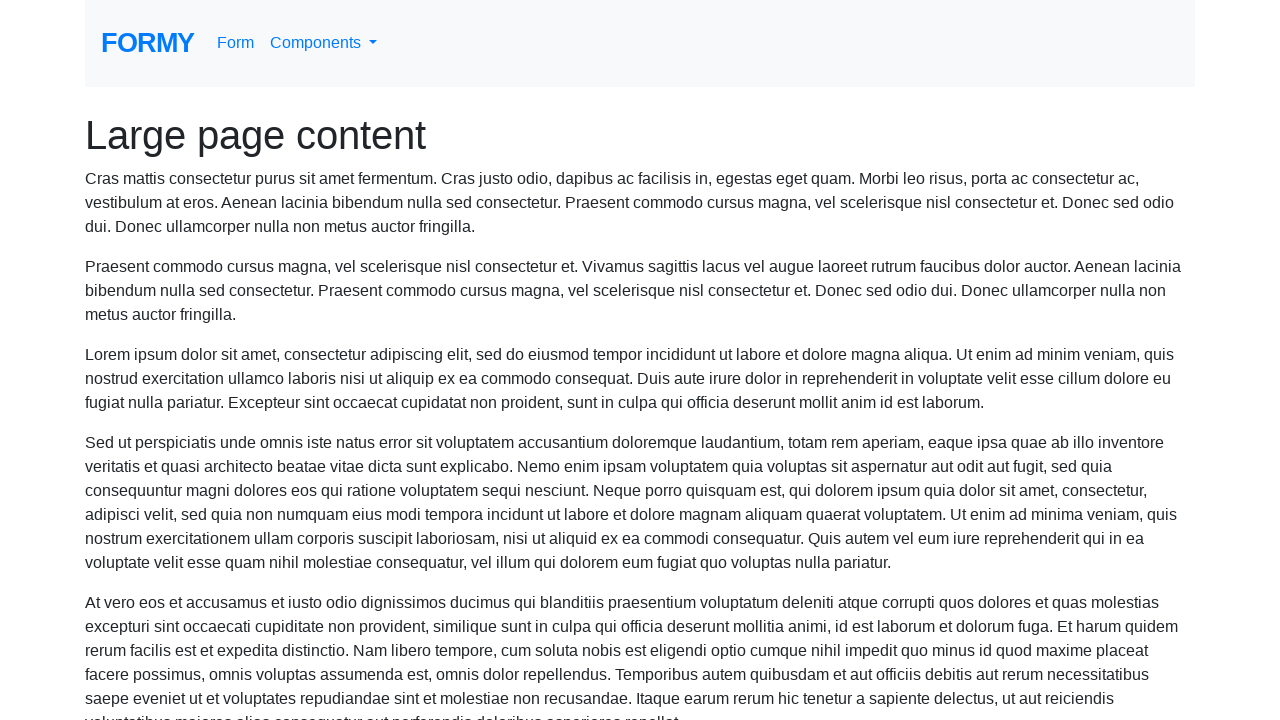

Navigated to scroll demo page
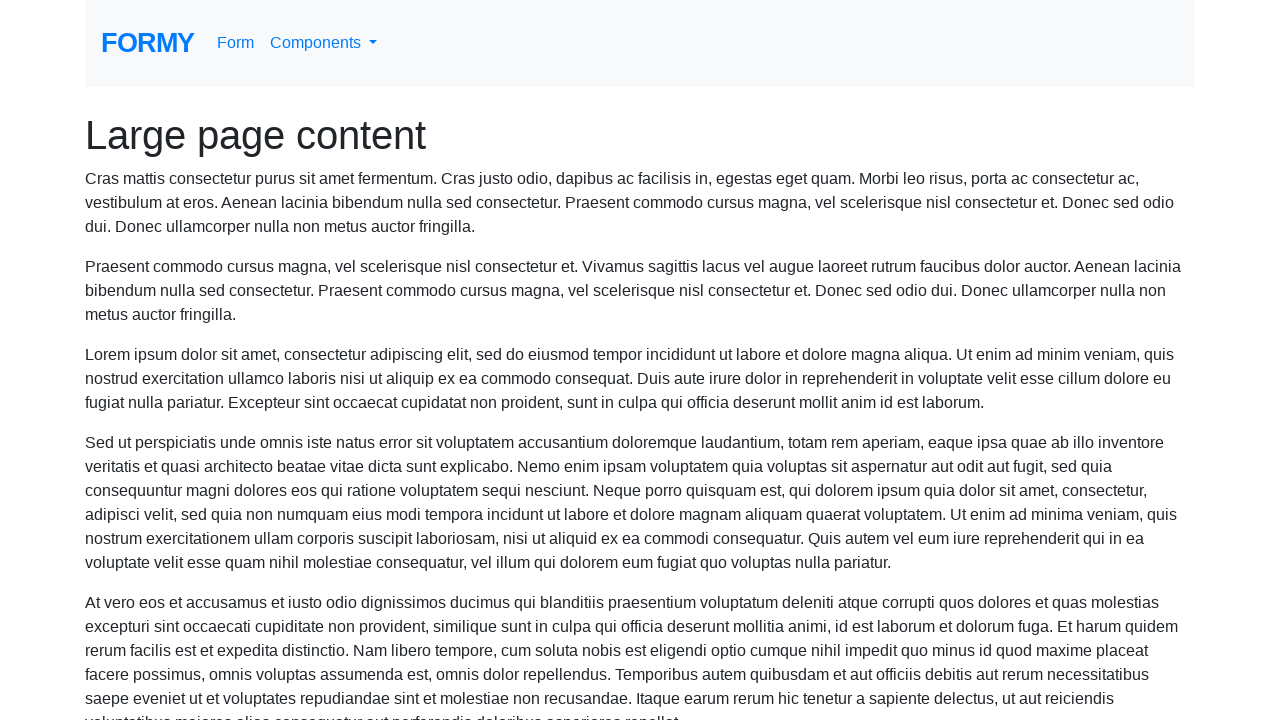

Located name field element
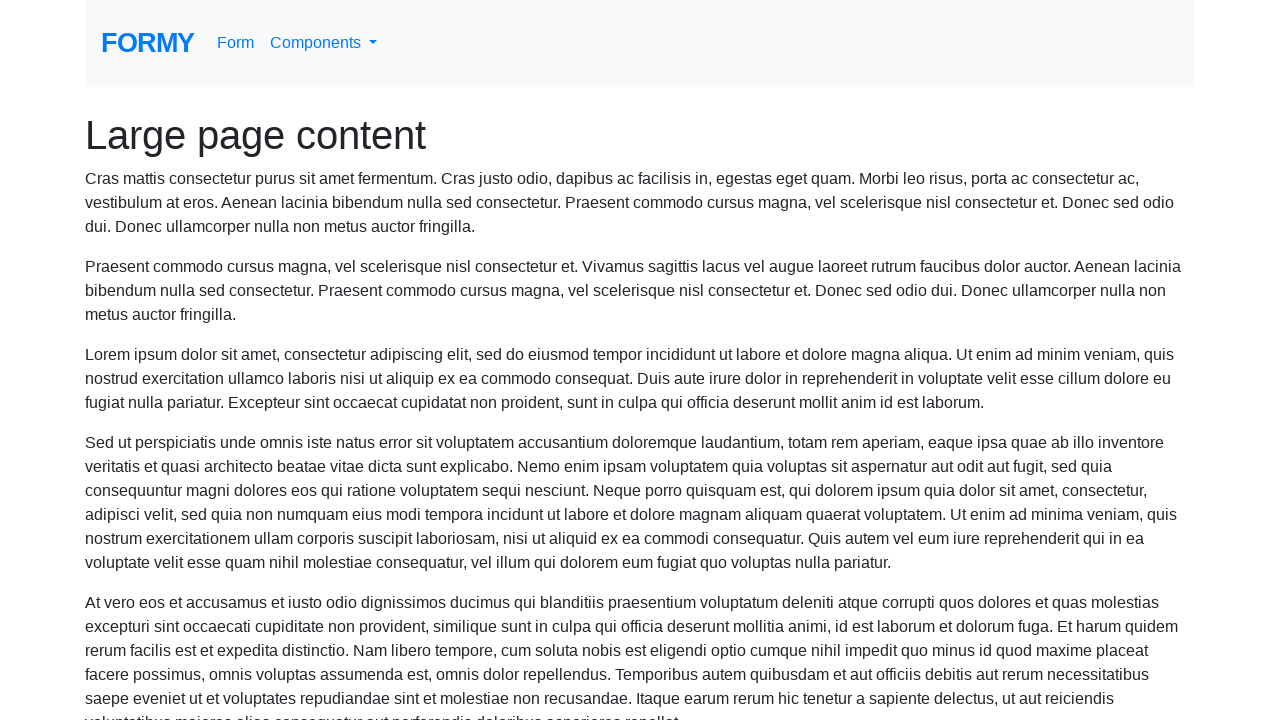

Scrolled name field into view
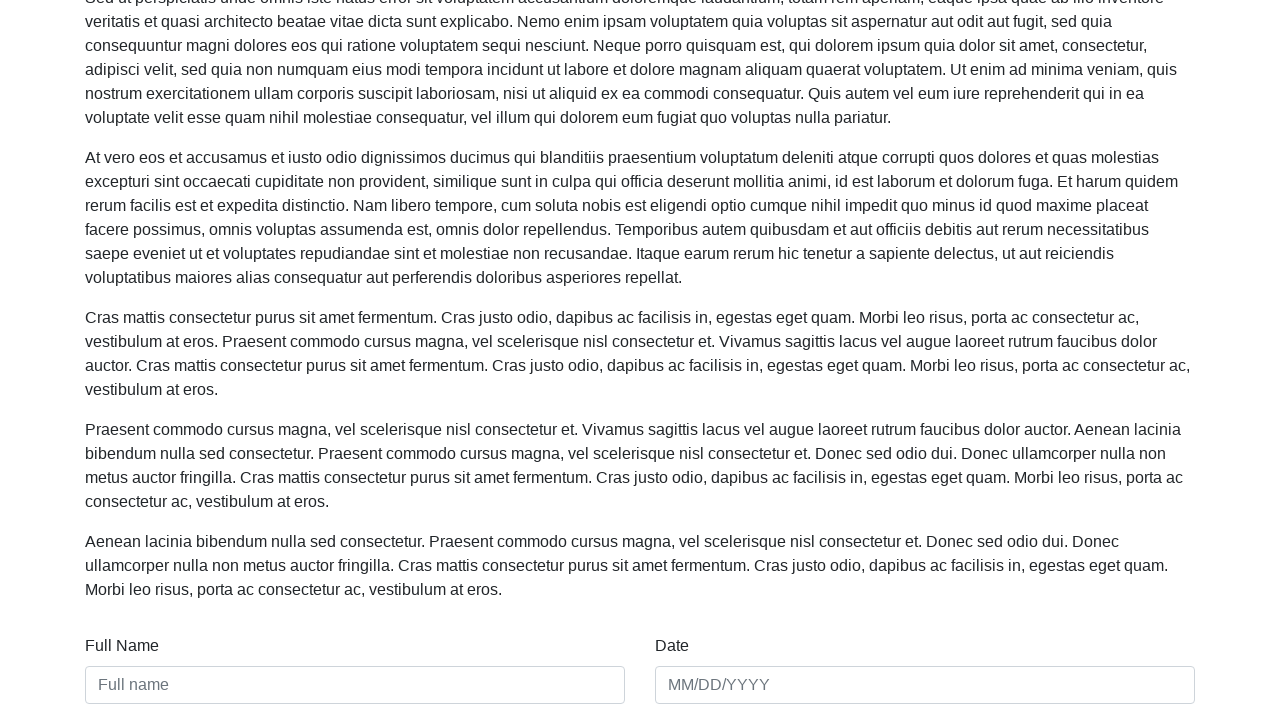

Filled name field with 'Danny Havis' on #name
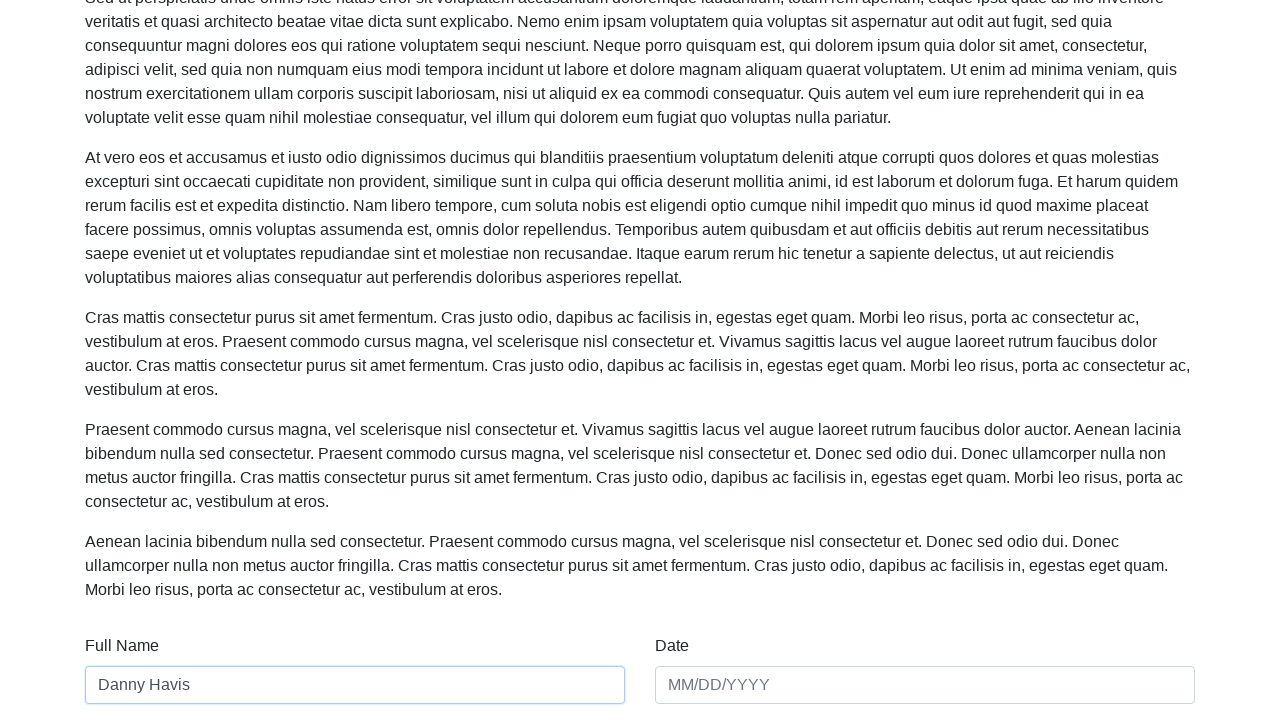

Located date field element
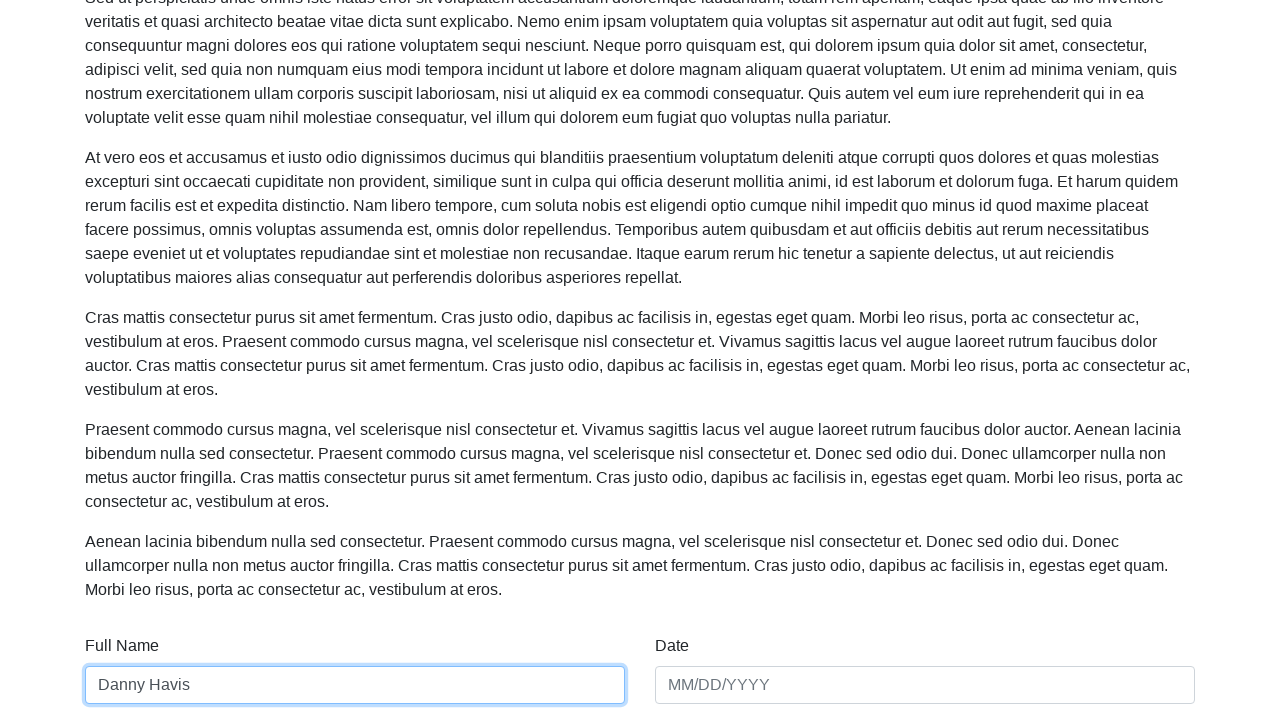

Scrolled date field into view
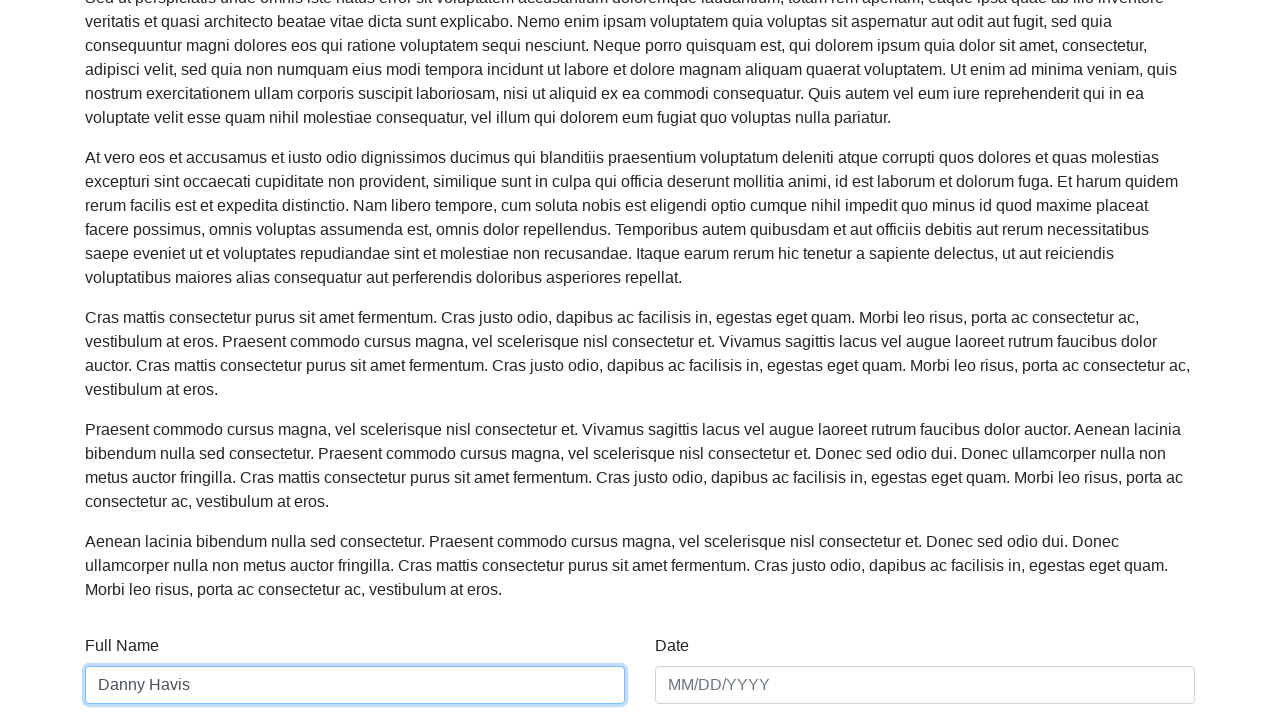

Filled date field with '01/01/2020' on #date
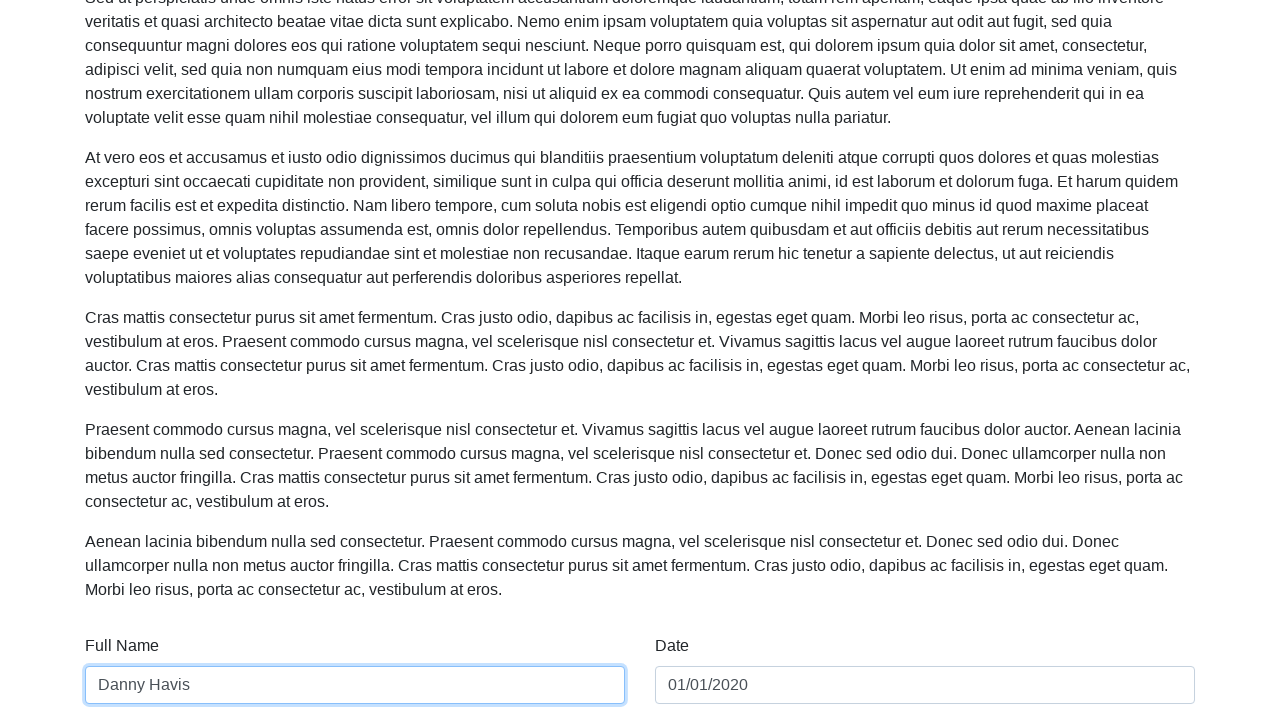

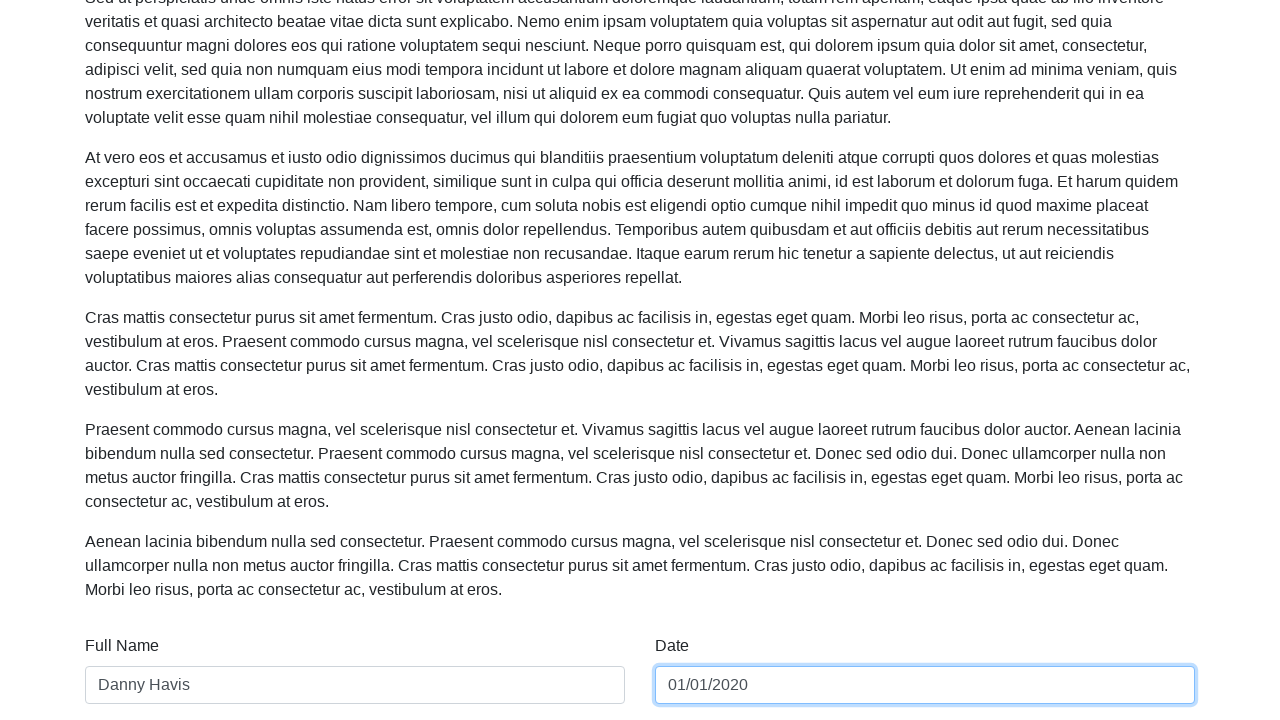